Opens the Hyundai India website, maximizes the browser window, and waits briefly before closing. This is a simple page load verification test.

Starting URL: https://www.hyundai.com/in/en

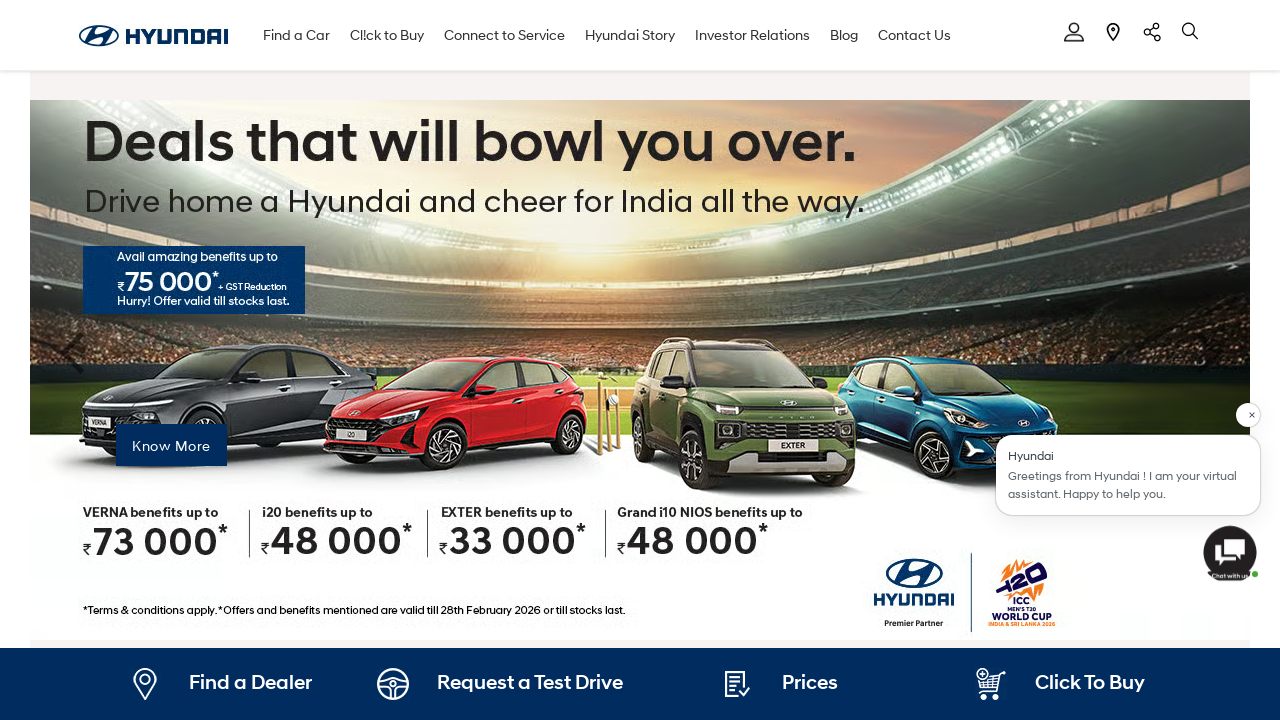

Hyundai India website loaded and DOM content ready
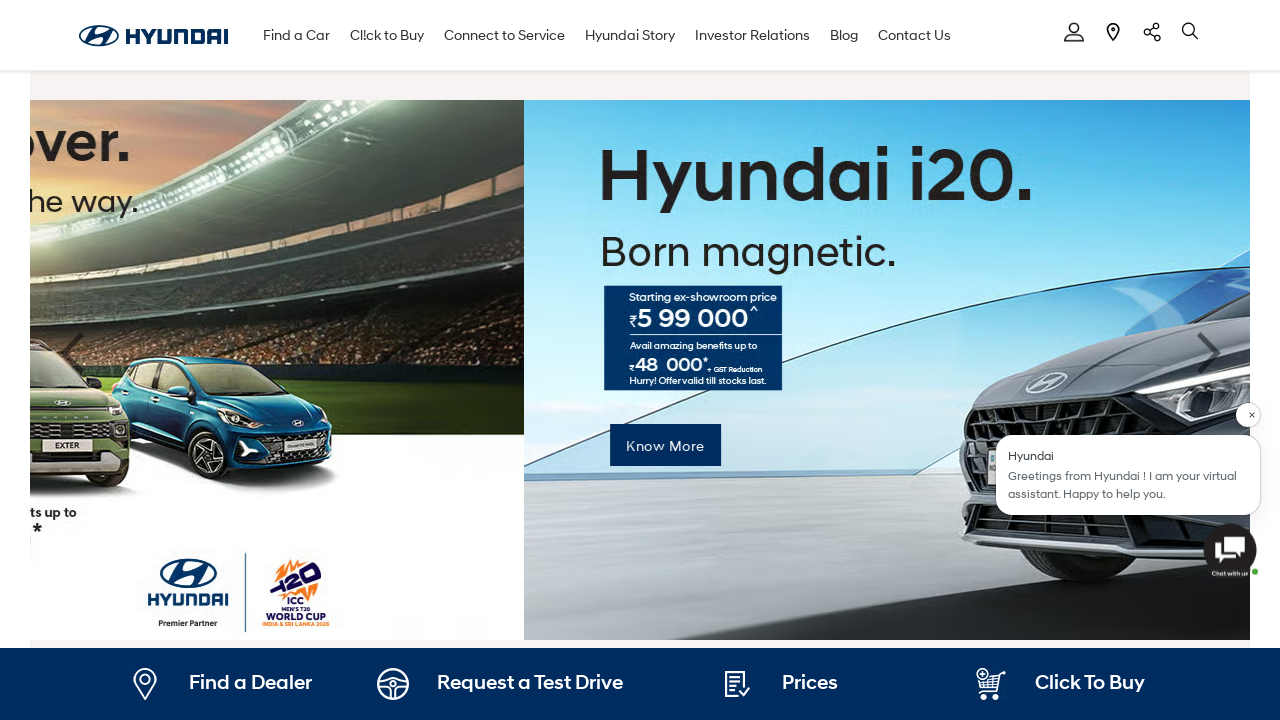

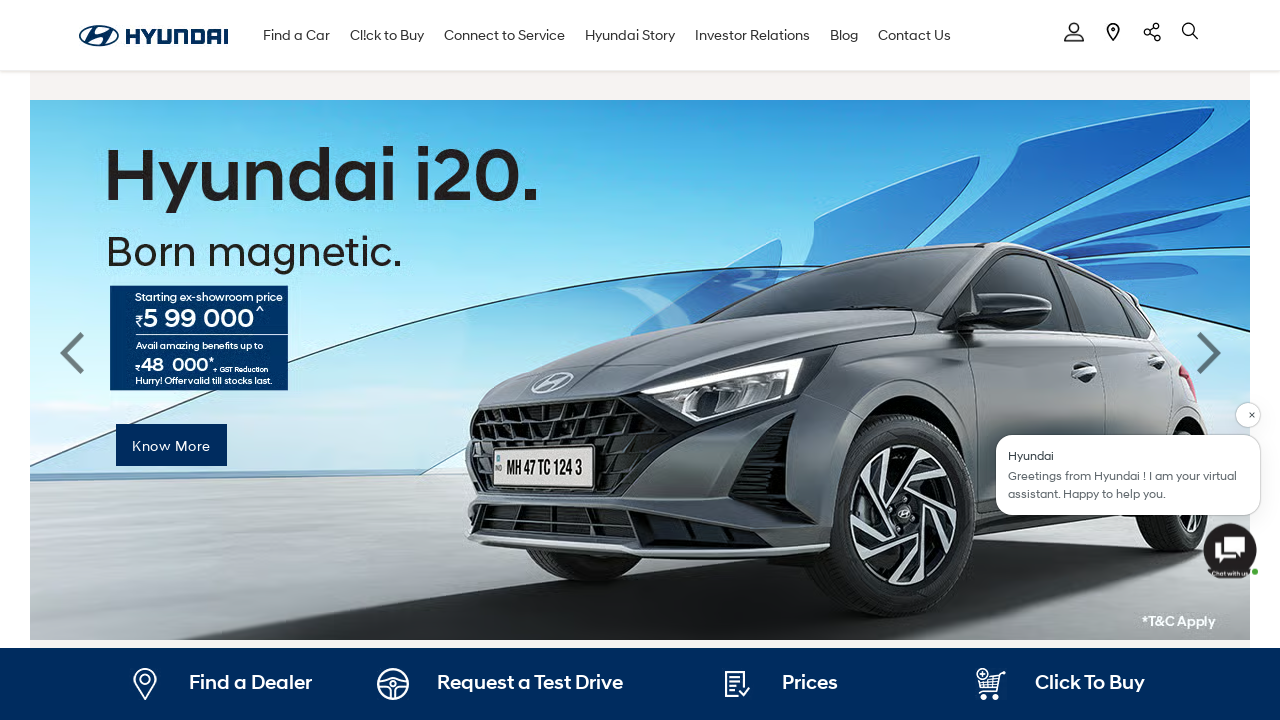